Tests getting the window handle identifier

Starting URL: https://duckduckgo.com/?

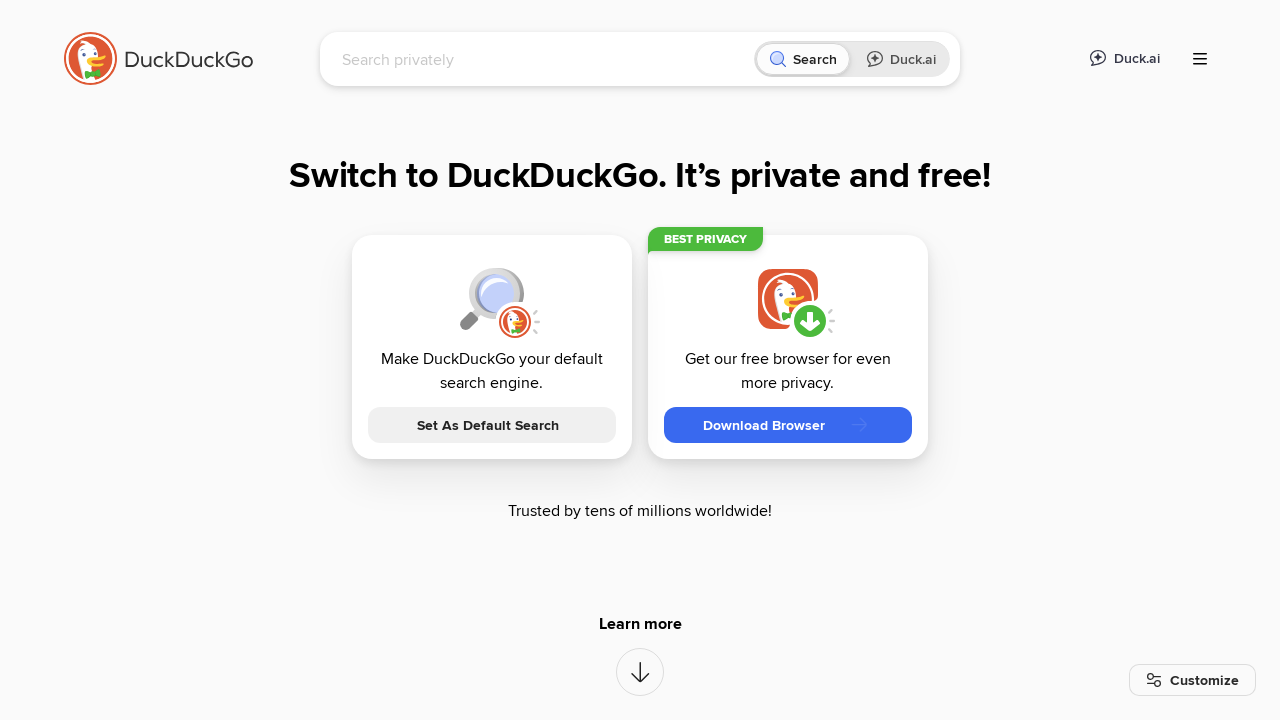

Retrieved window handle identifier from context pages
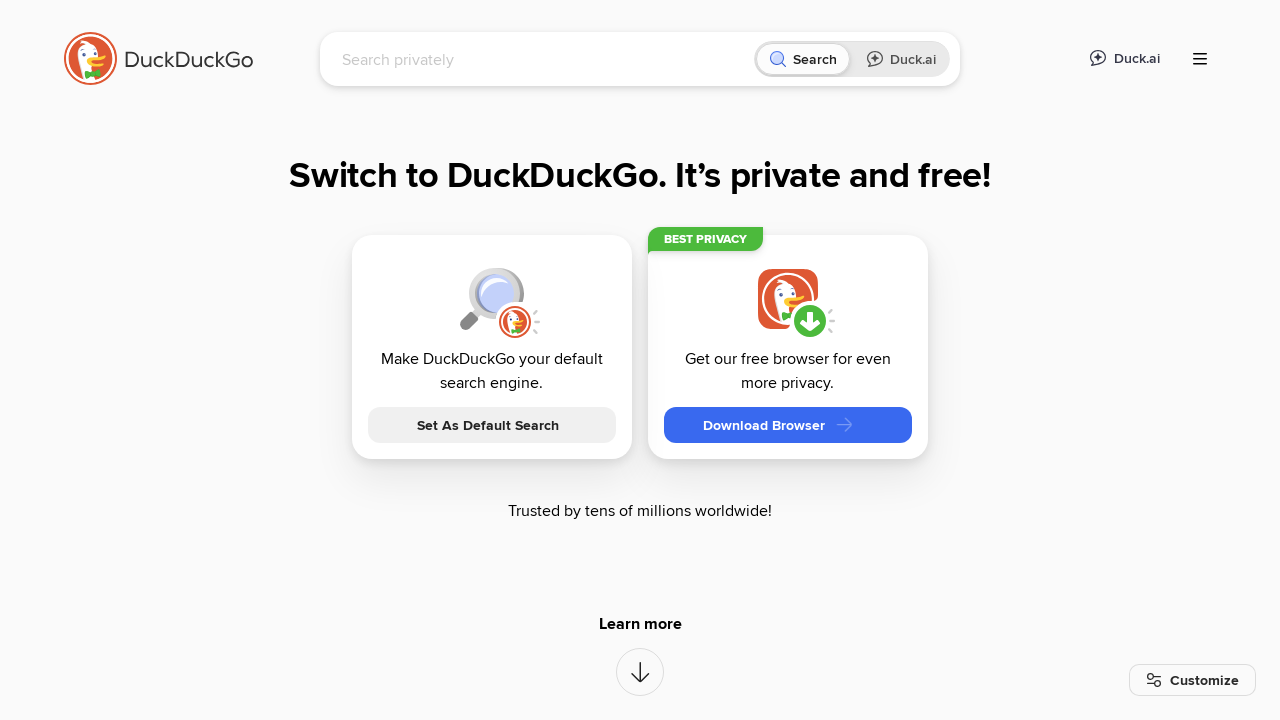

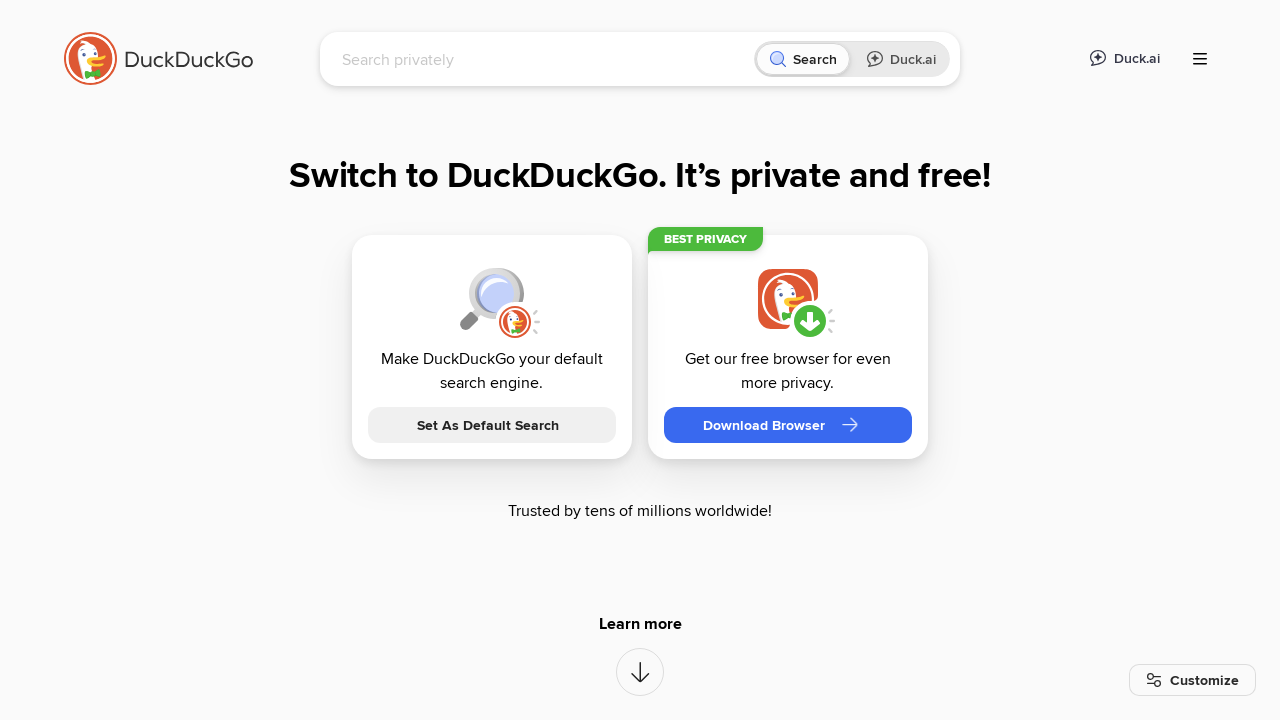